Tests the home page of a customer feedback application by verifying the page URL, title, logo visibility, and clicking the "Get started" button

Starting URL: https://smartpad-customer-feedback.vercel.app/

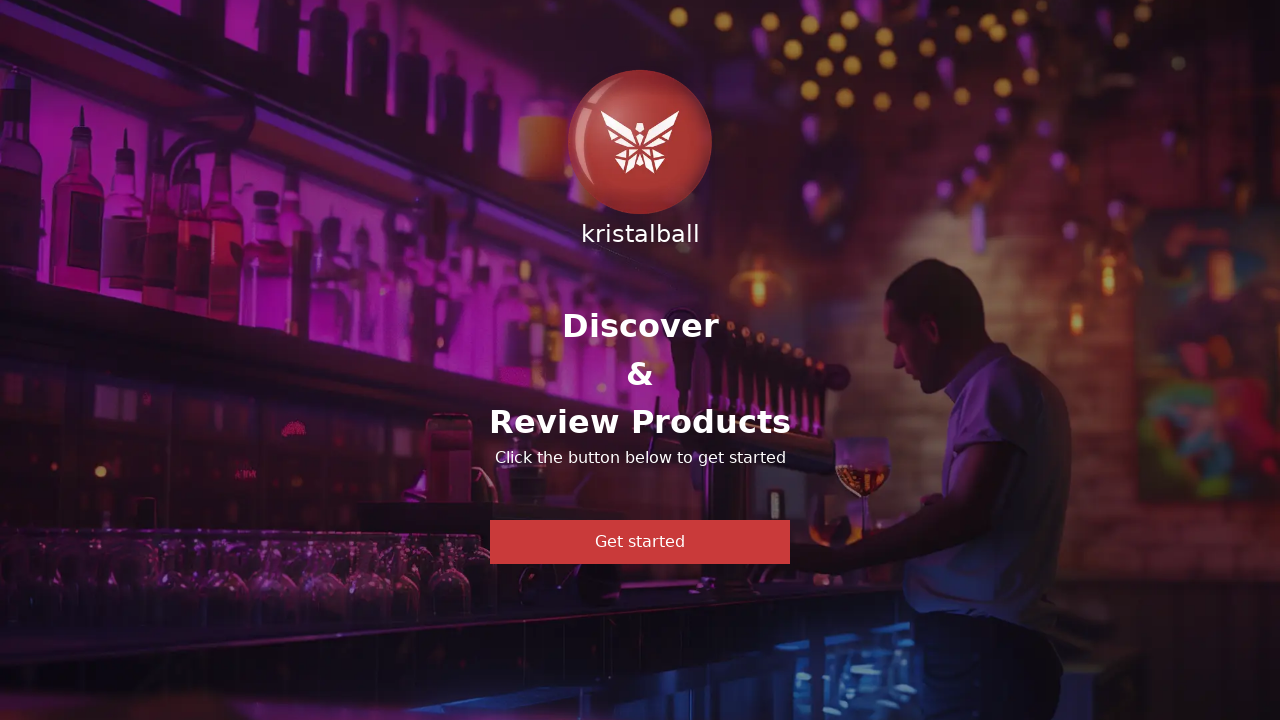

Verified URL contains 'vercel.app'
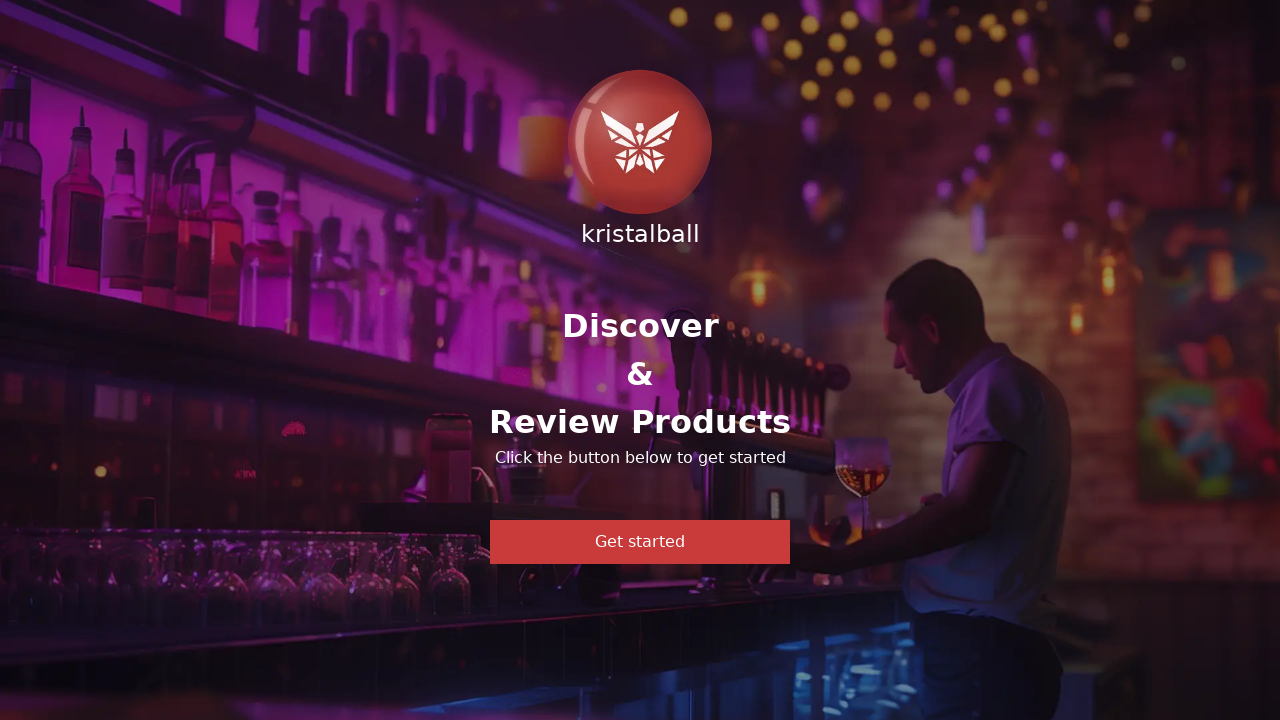

Retrieved page title
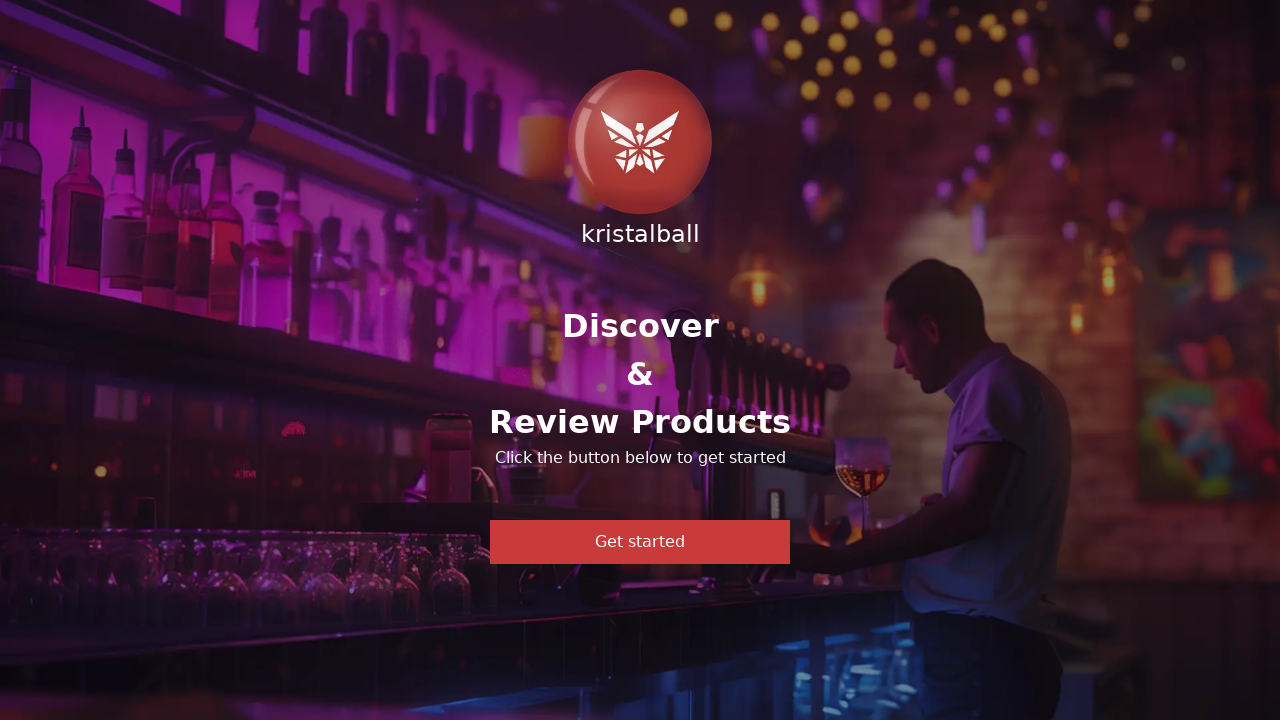

Verified page title contains 'Customer Feedback'
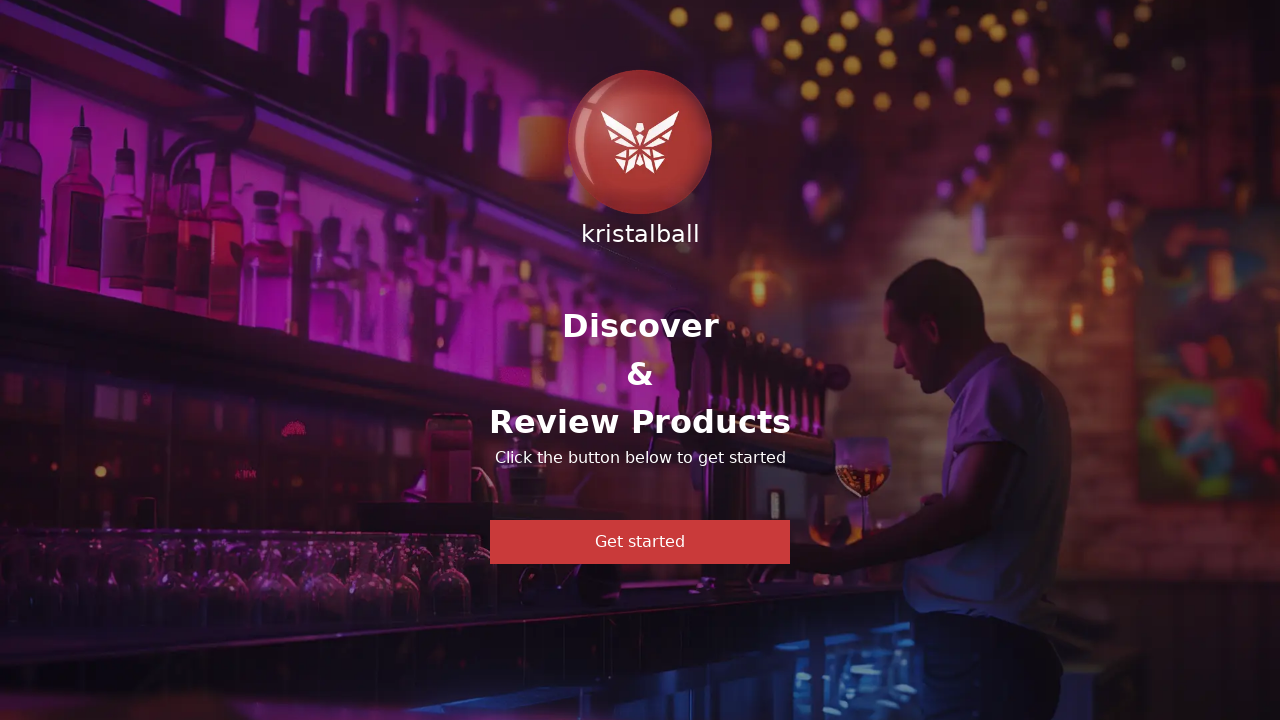

Located logo element
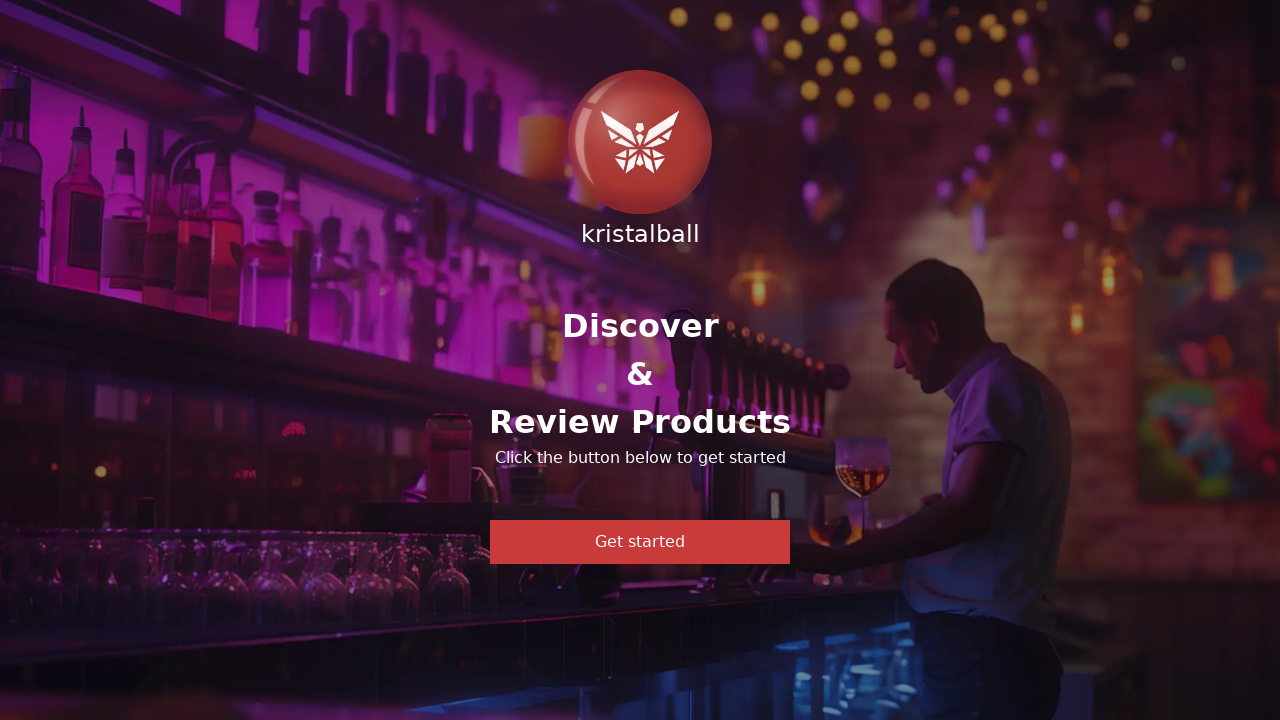

Waited for logo to become visible
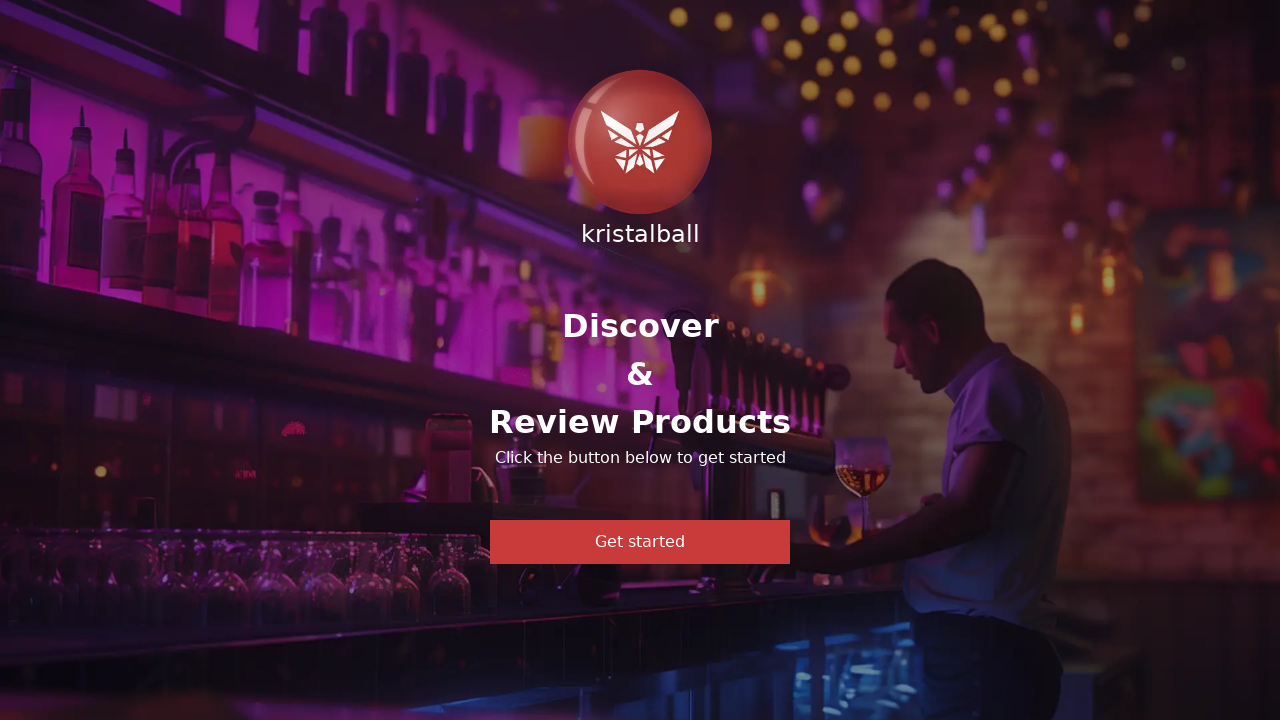

Verified logo is visible on the home page
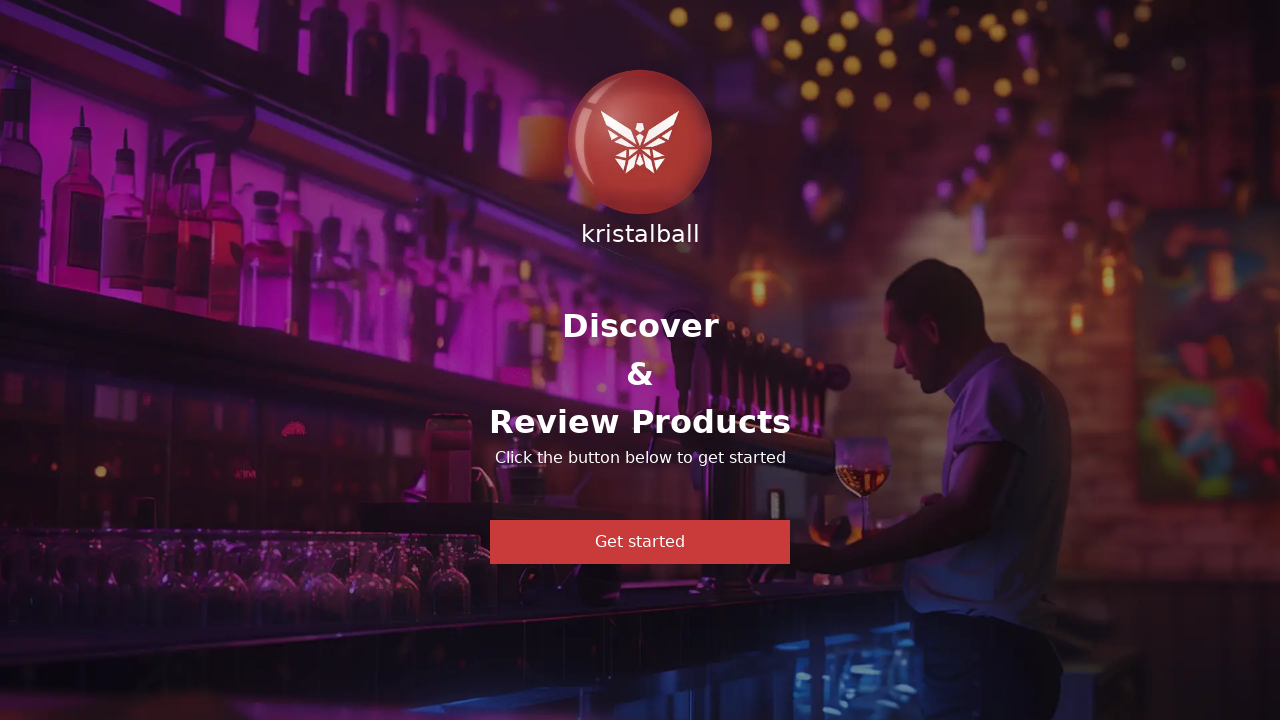

Located 'Get started' button element
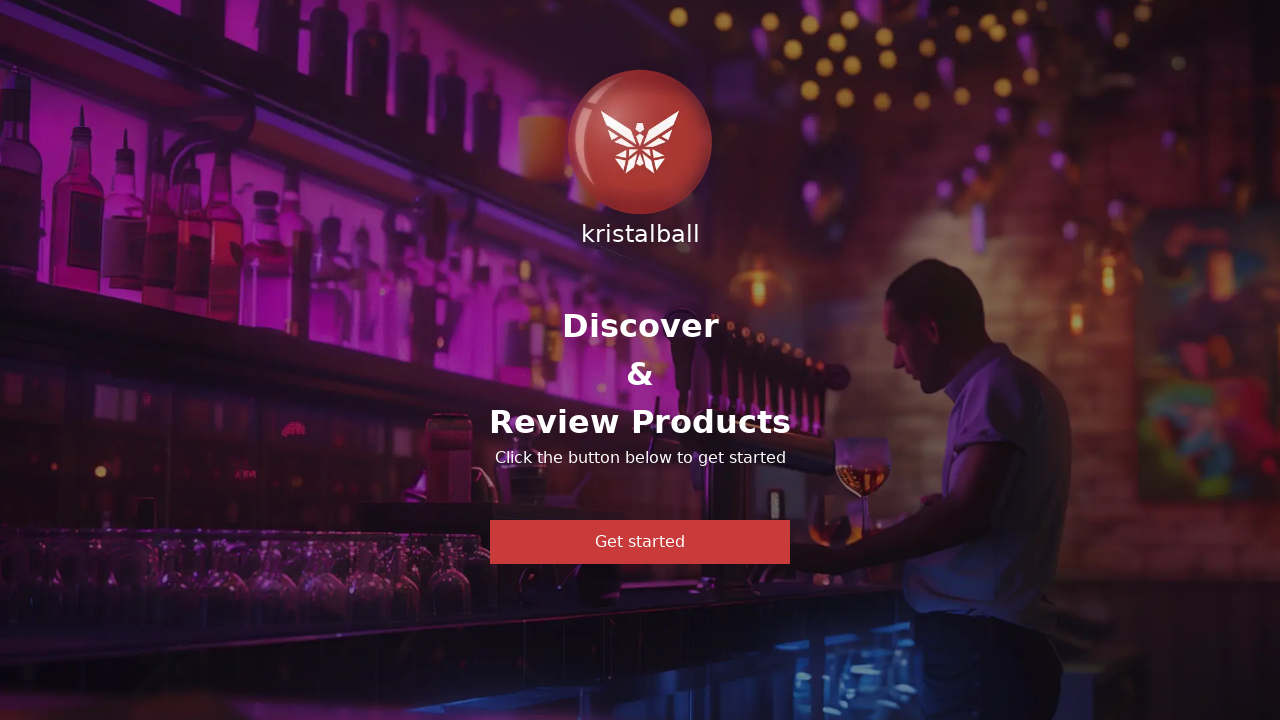

Retrieved 'Get started' button text content
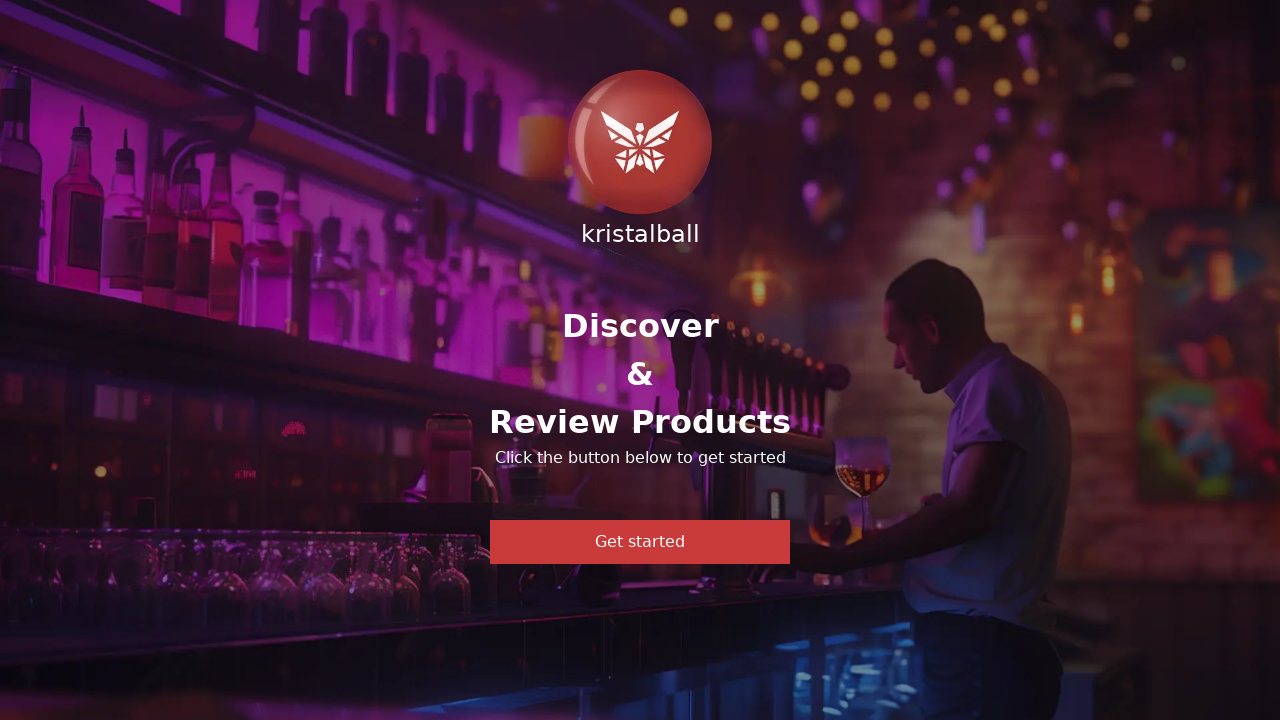

Verified 'Get started' button text is present
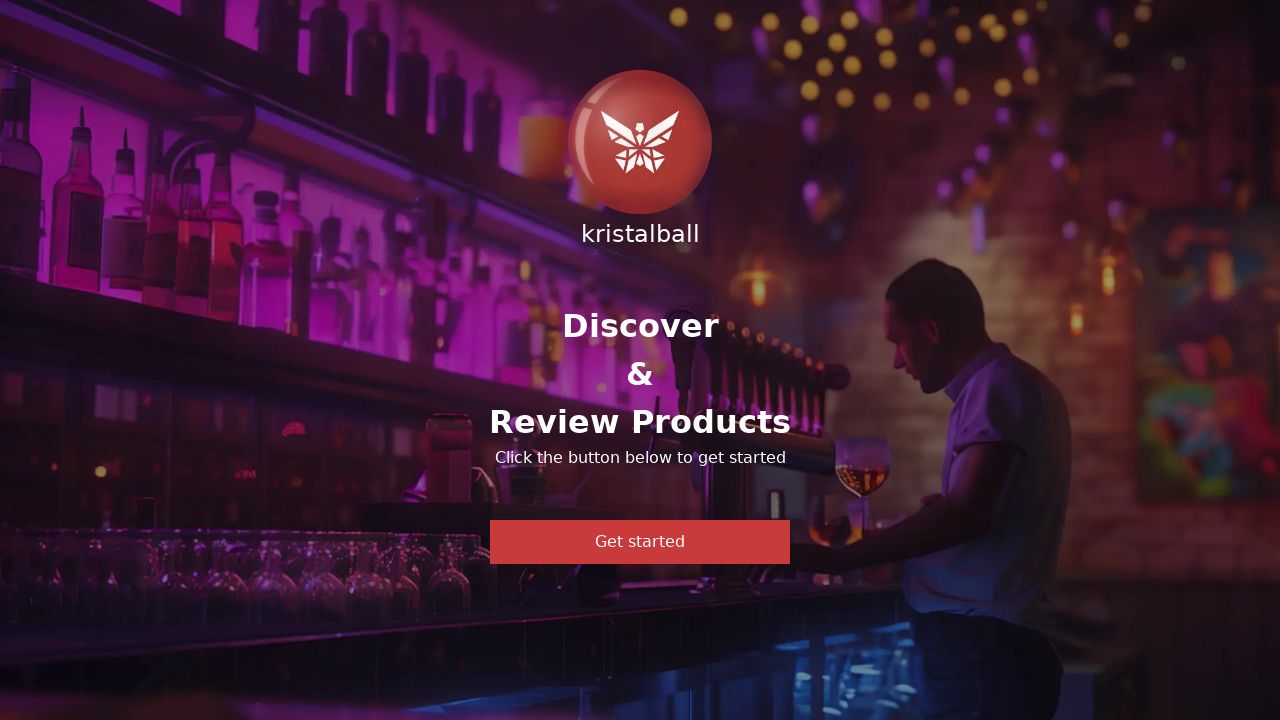

Clicked the 'Get started' button at (640, 542) on xpath=//div[@role='button']
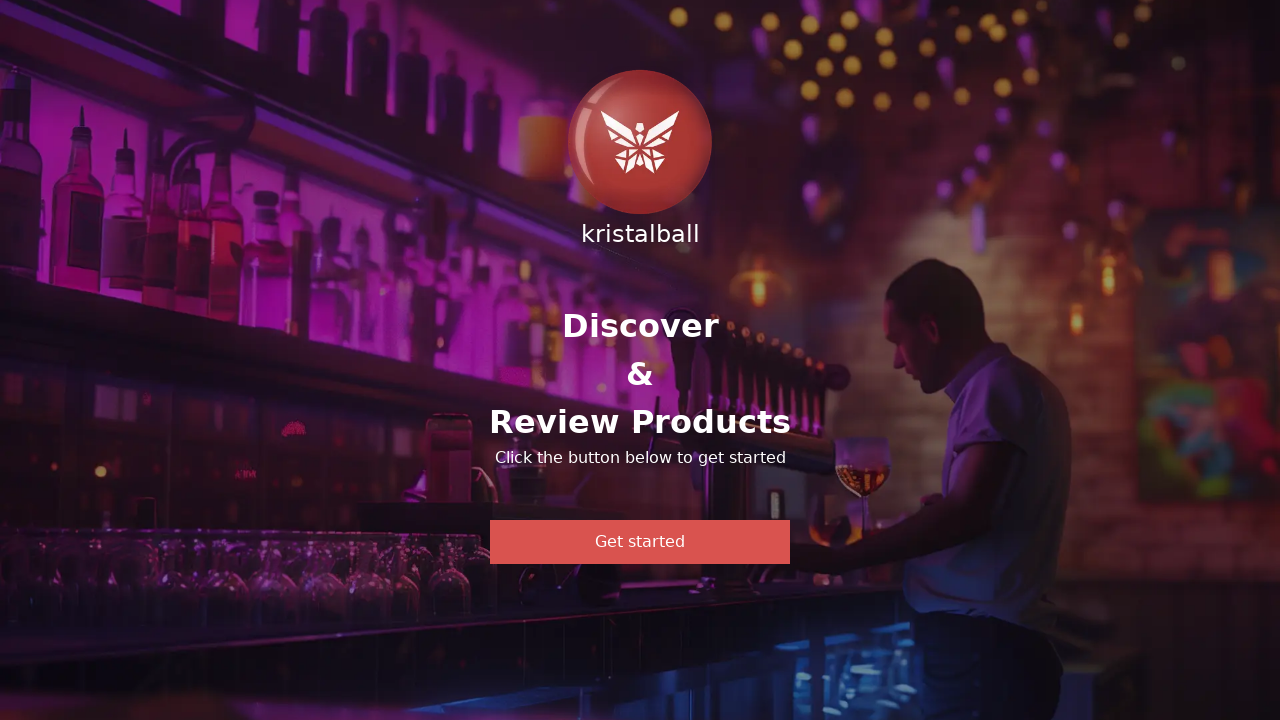

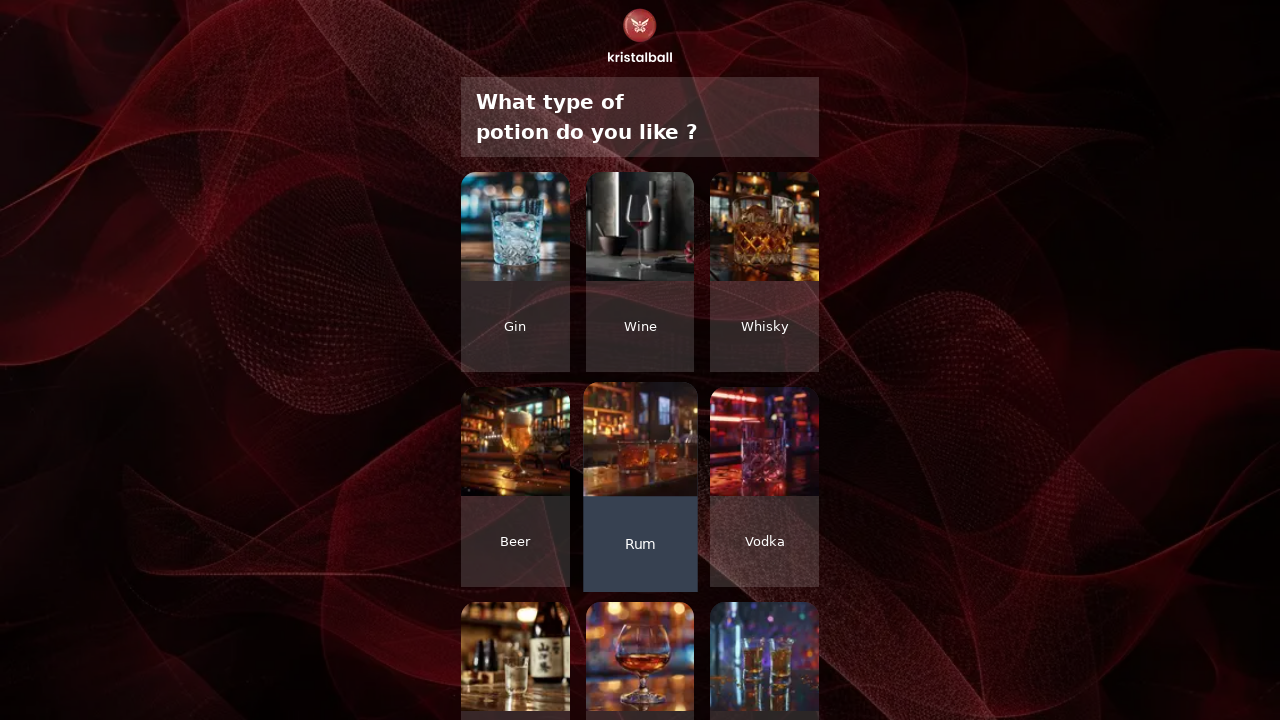